Tests state dropdown selection by selecting multiple states (Illinois, Virginia, California) and verifies that California is the final selected option.

Starting URL: https://practice.cydeo.com/dropdown

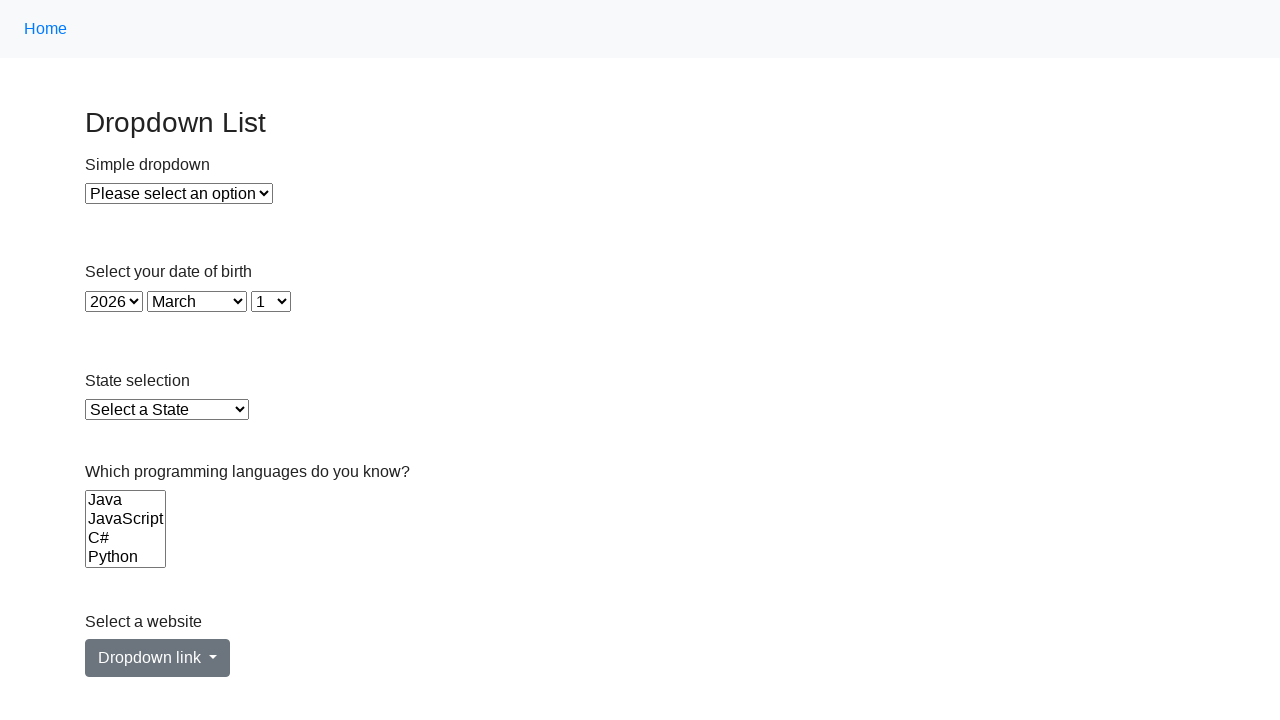

Selected Illinois from state dropdown by visible text on select#state
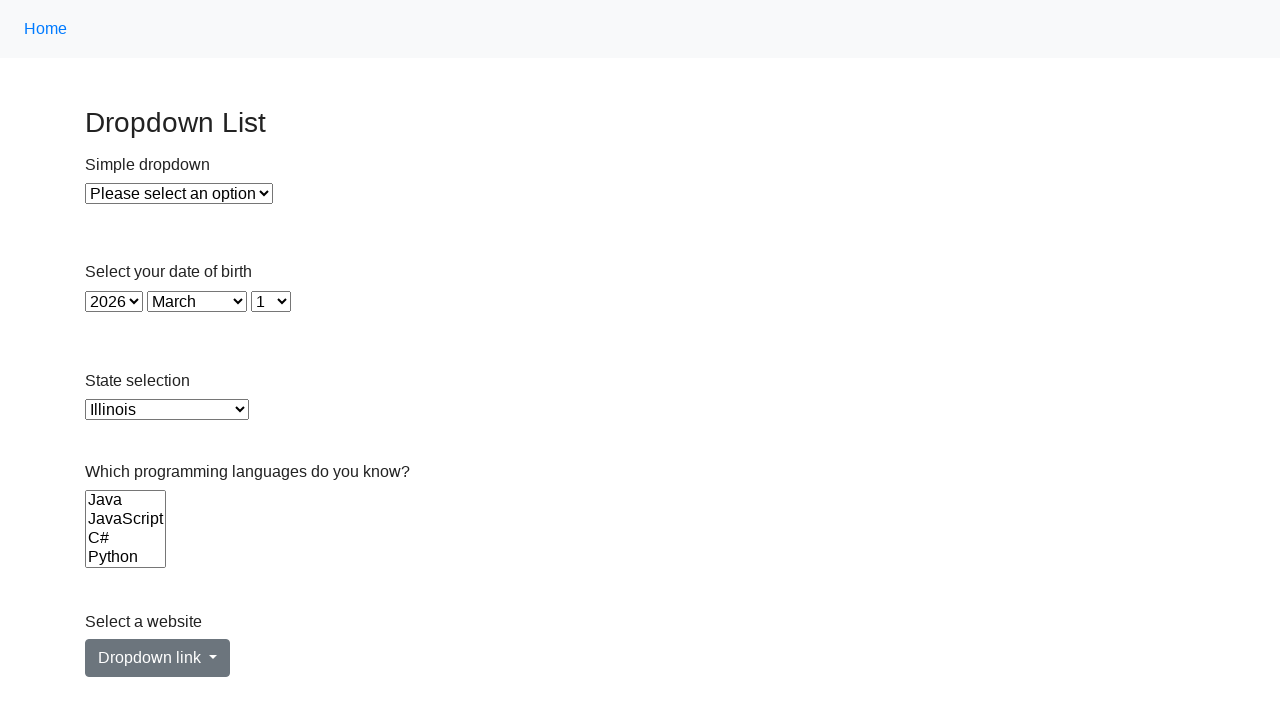

Selected Virginia from state dropdown by value on select#state
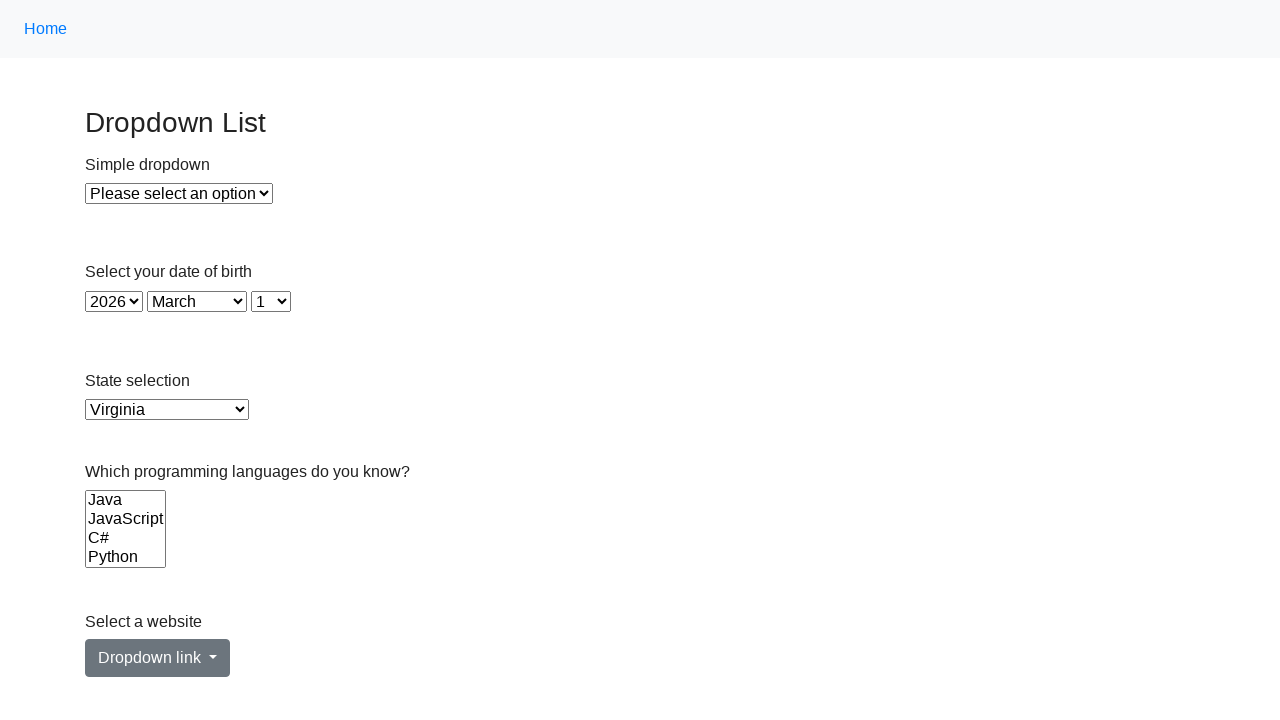

Selected California from state dropdown by index on select#state
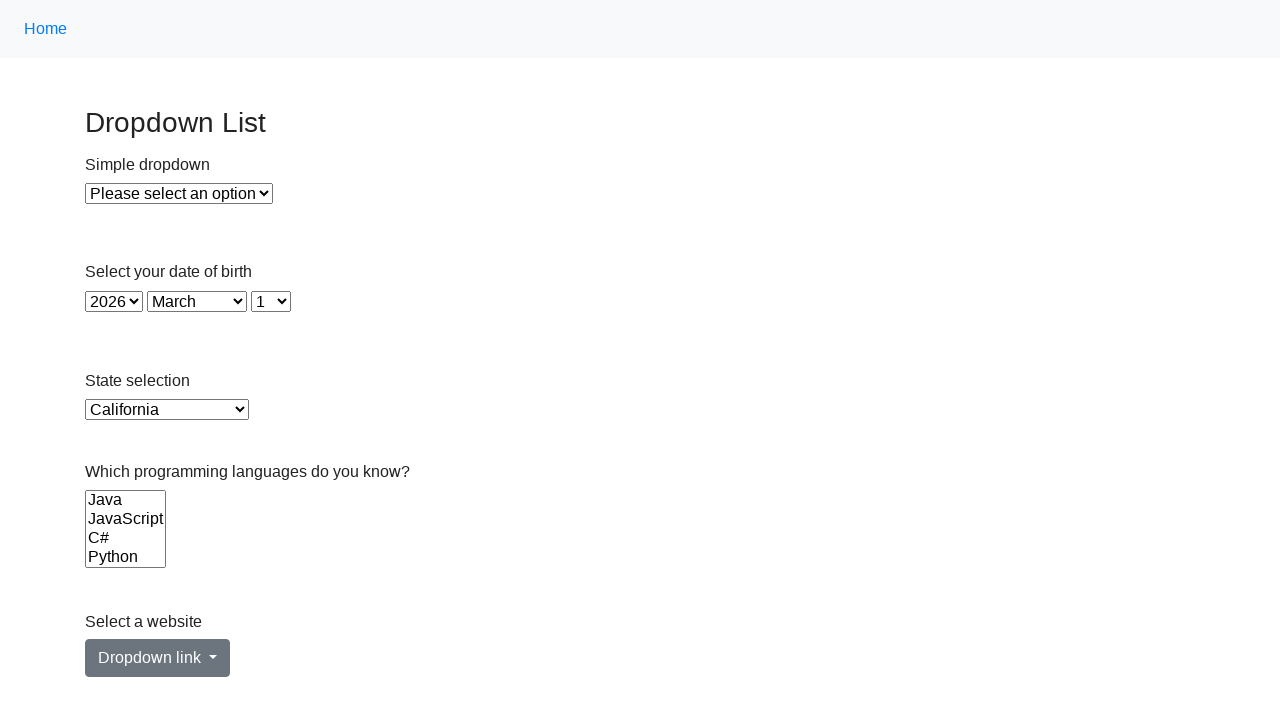

Located the checked option in state dropdown
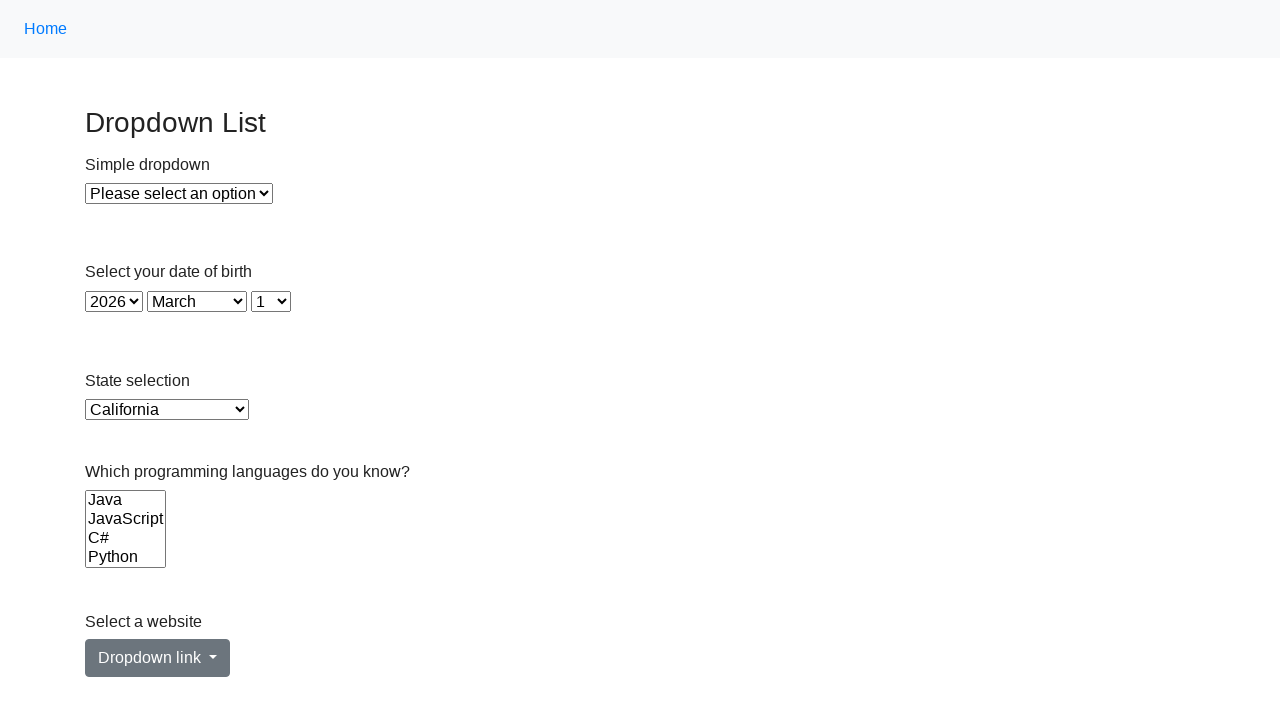

Verified California is the final selected option
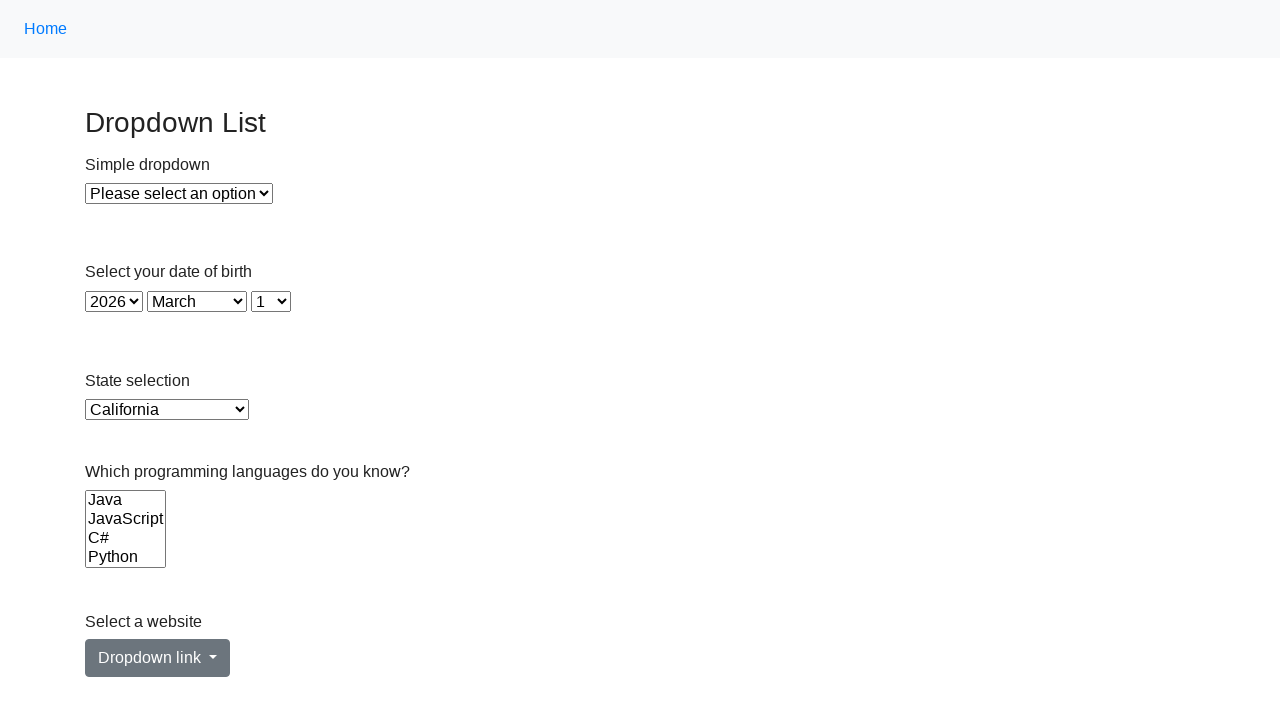

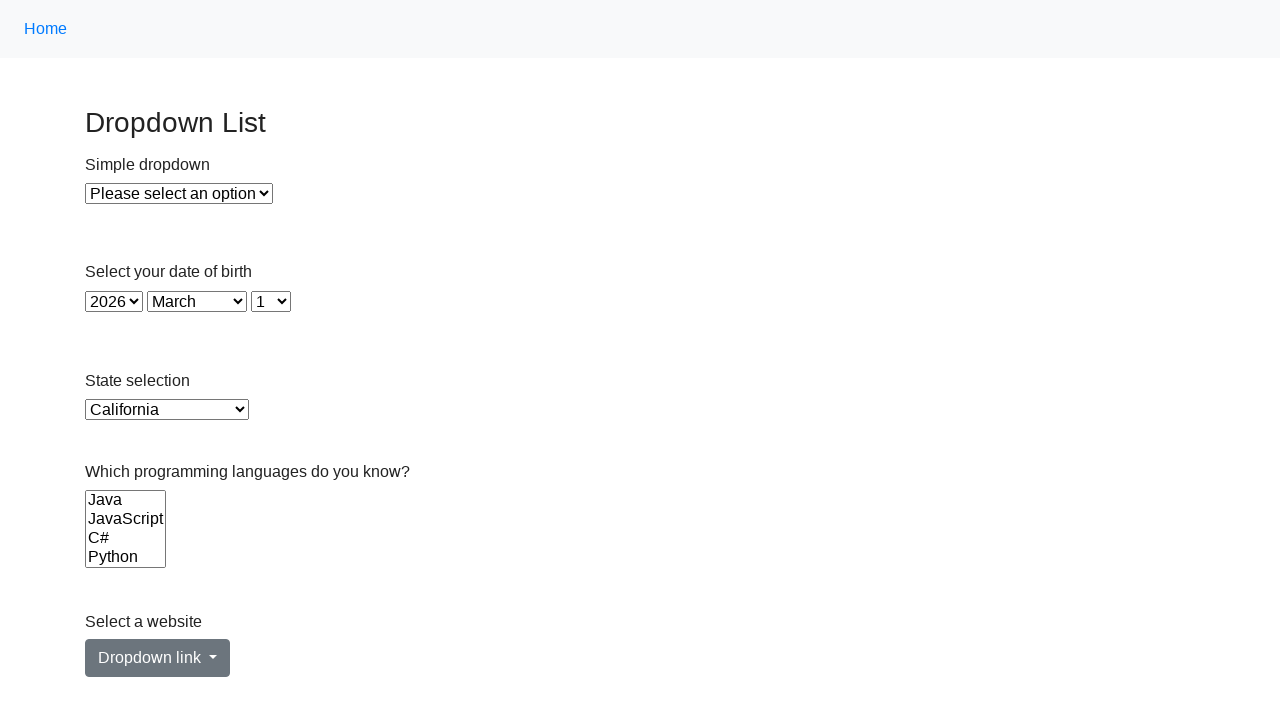